Tests clicking an element using text-based locator

Starting URL: https://www.qa-practice.com/

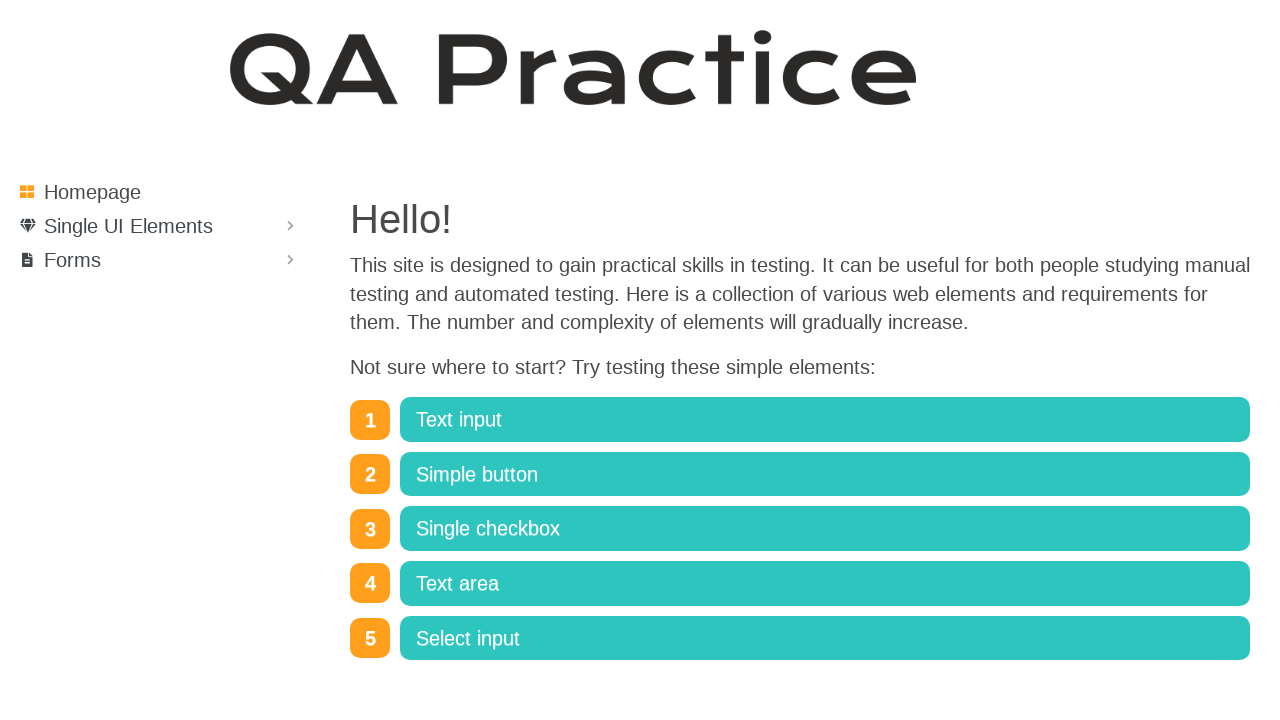

Clicked 'Single UI Elements' link using text-based locator at (128, 226) on internal:text="Single UI Elements"i
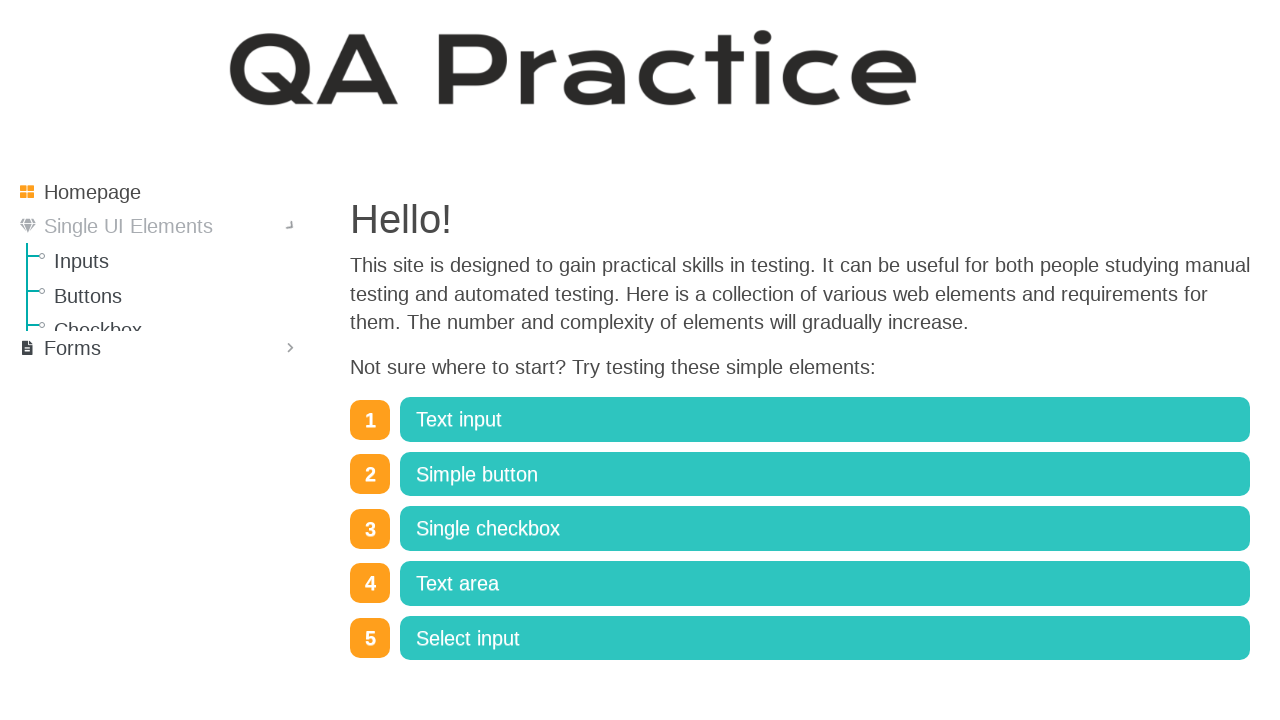

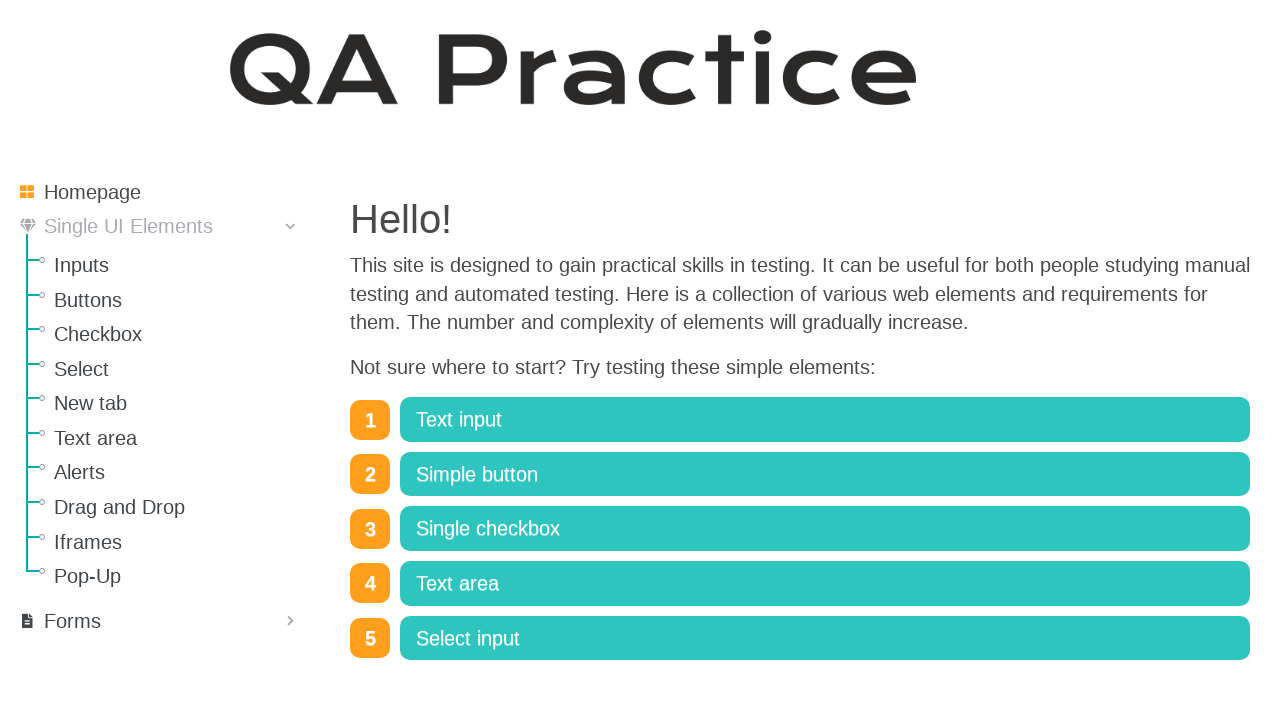